Tests form filling and copy-paste functionality using keyboard actions to copy current address to permanent address field

Starting URL: https://demoqa.com/text-box

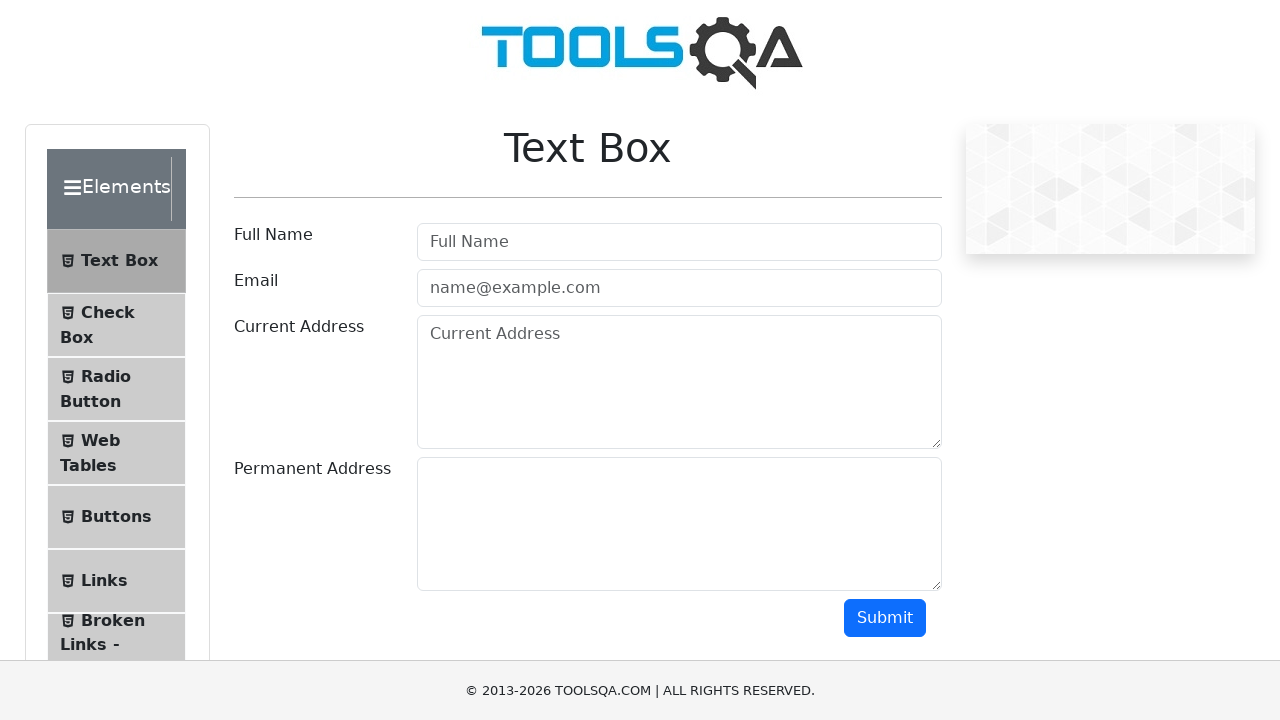

Filled username field with 'Selenium Panda' on #userName
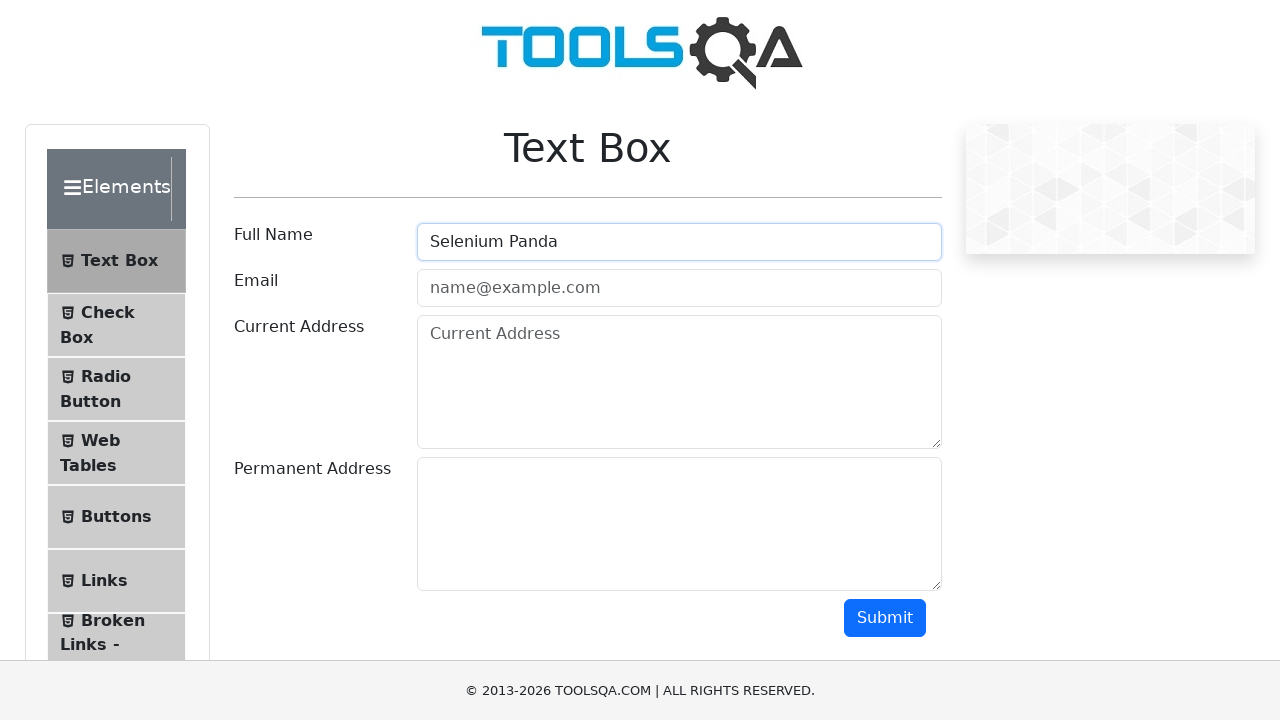

Filled email field with 'seleniumpanda@gmail.com' on #userEmail
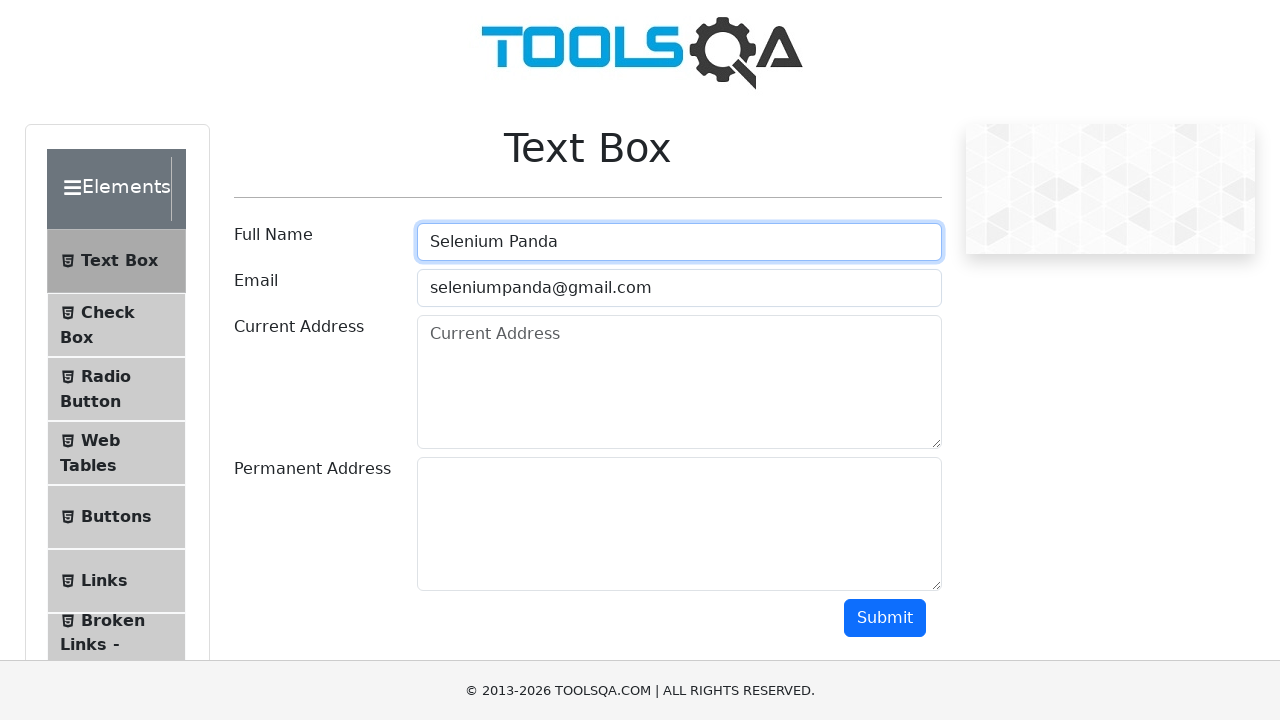

Filled current address field with '8133 Leesbug Pike, Vienna' on #currentAddress
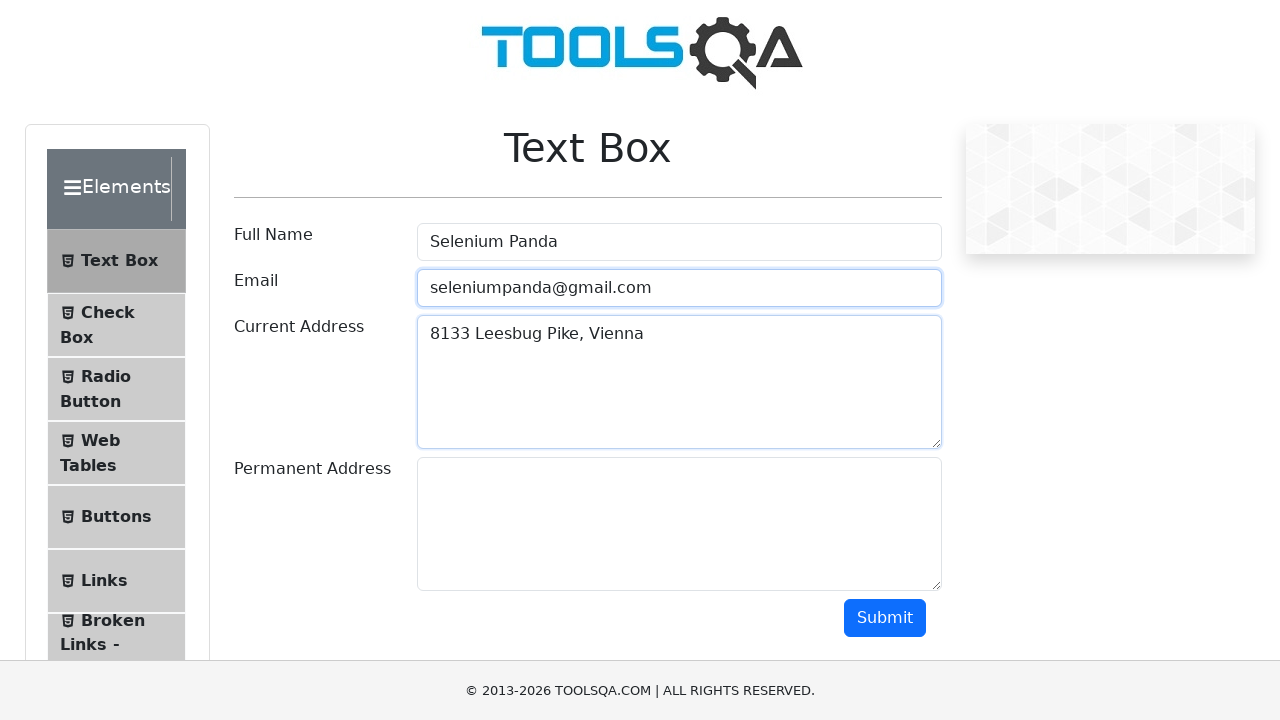

Clicked on current address field to focus at (679, 382) on #currentAddress
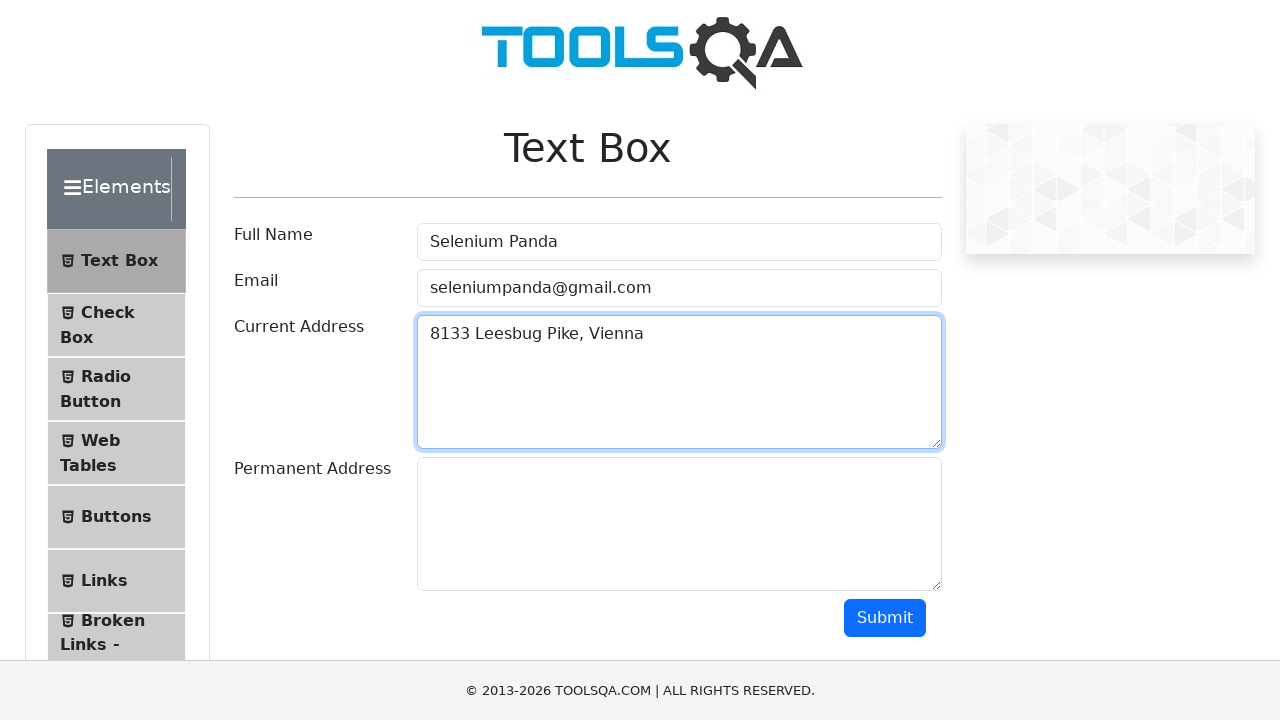

Selected all text in current address field using Ctrl+A
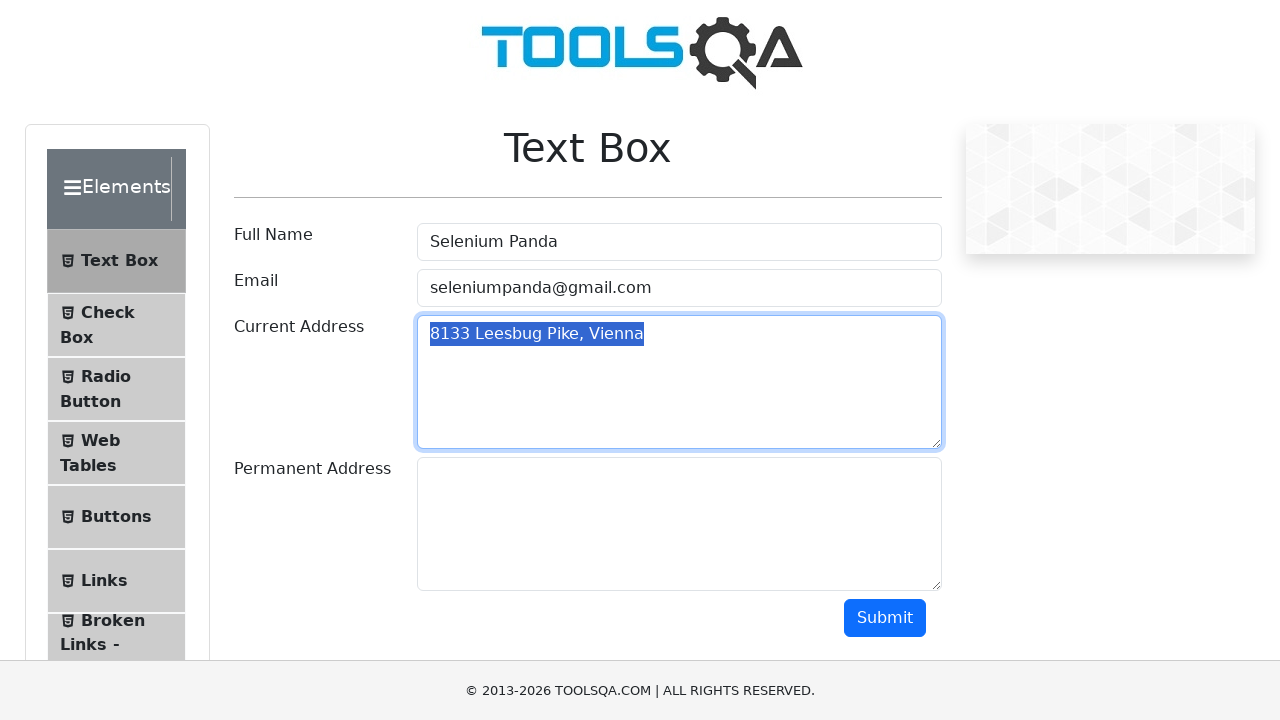

Copied selected text using Ctrl+C
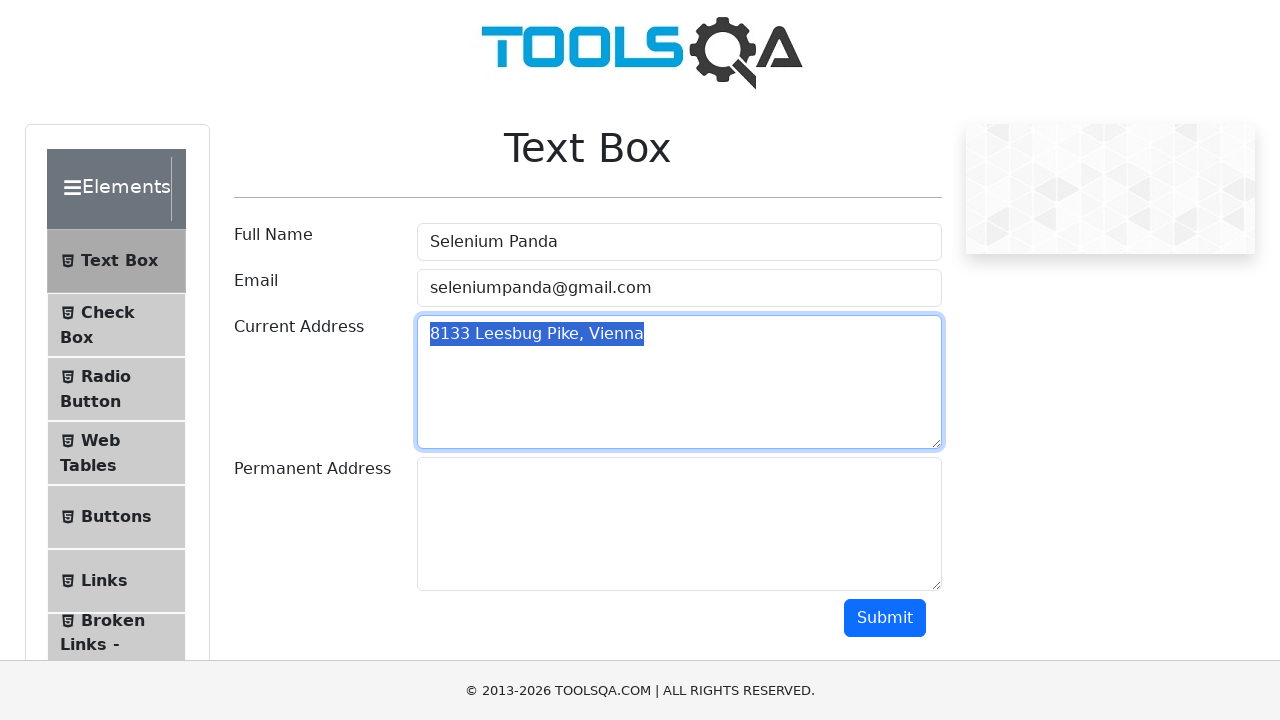

Pressed Tab to move to permanent address field
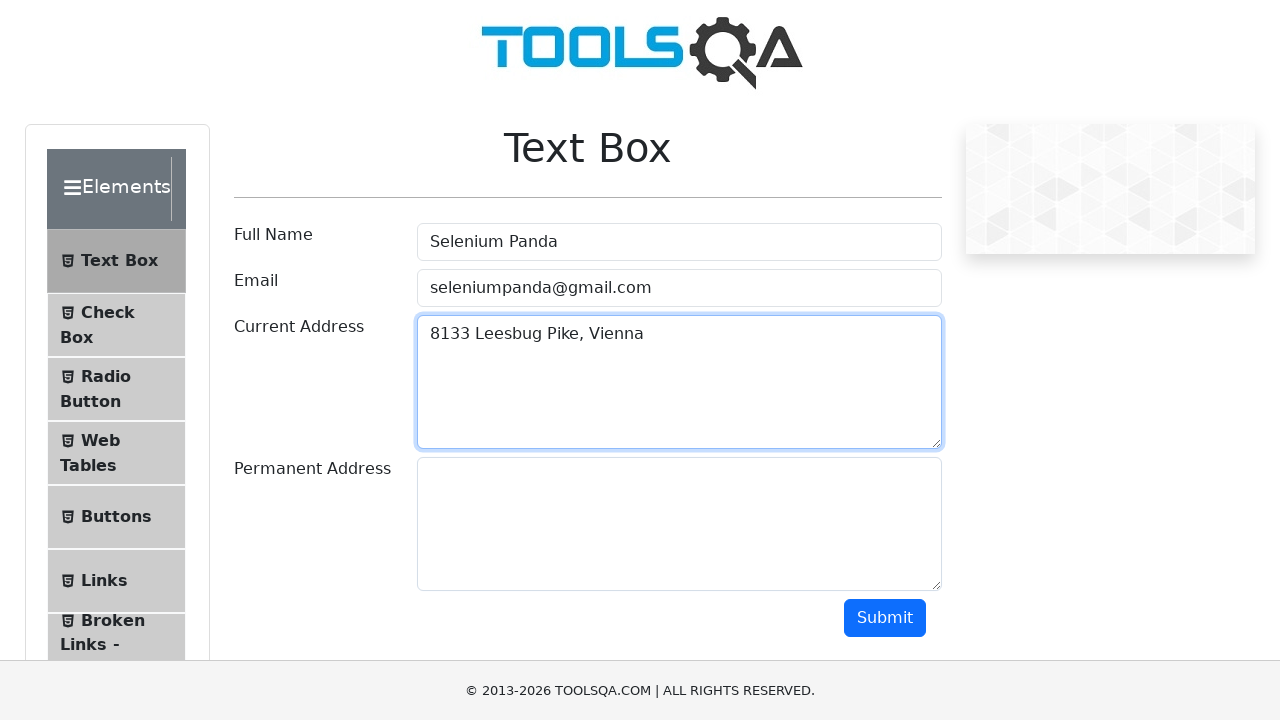

Pasted copied address text using Ctrl+V
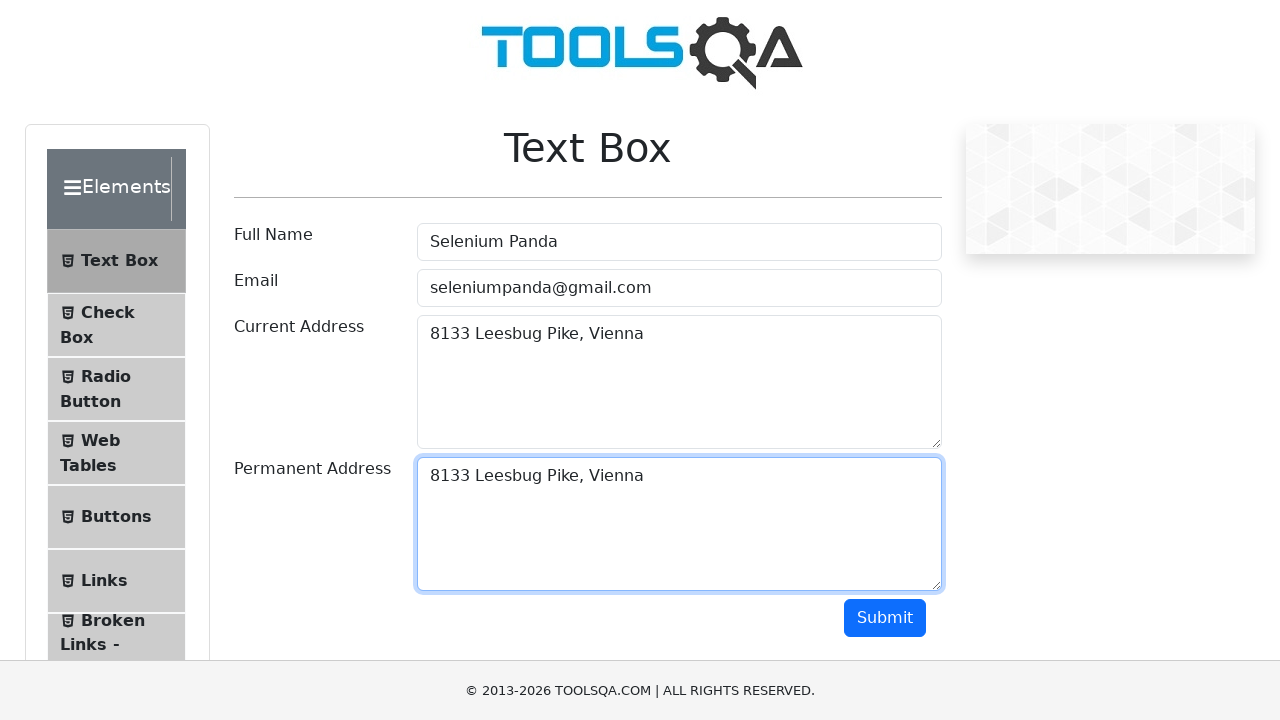

Retrieved current address field value
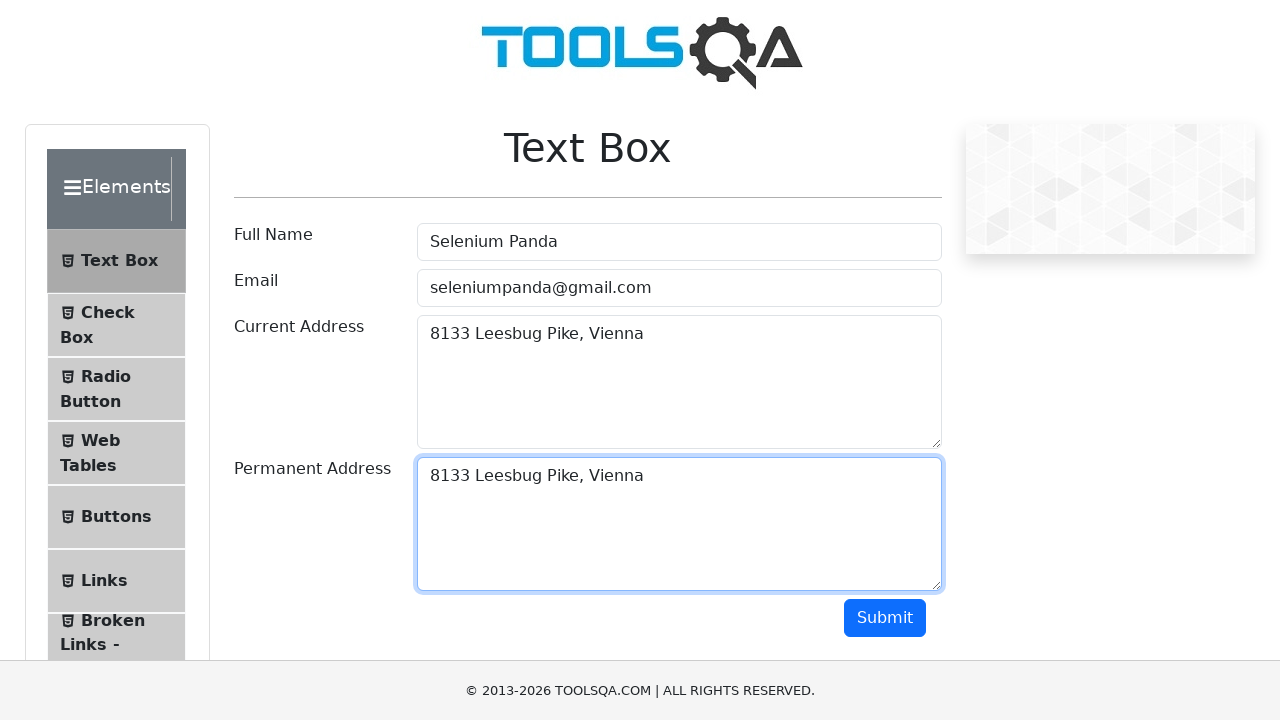

Retrieved permanent address field value
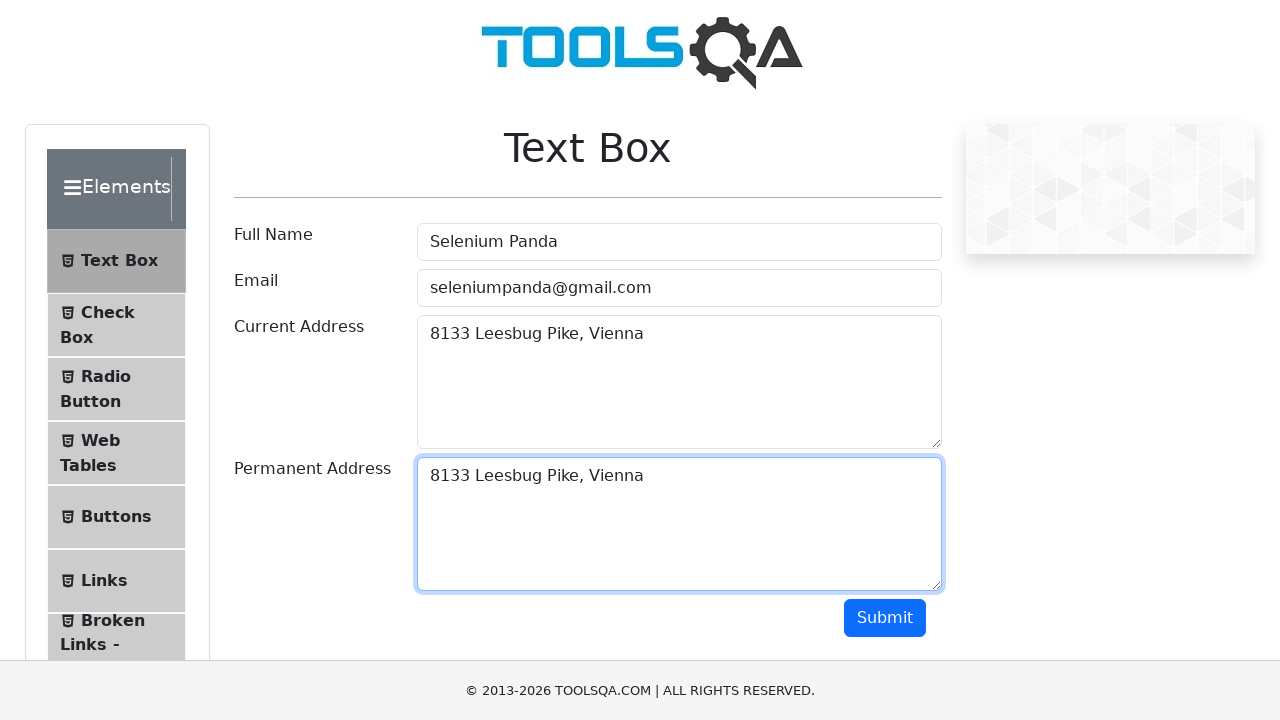

Verified that current address matches permanent address
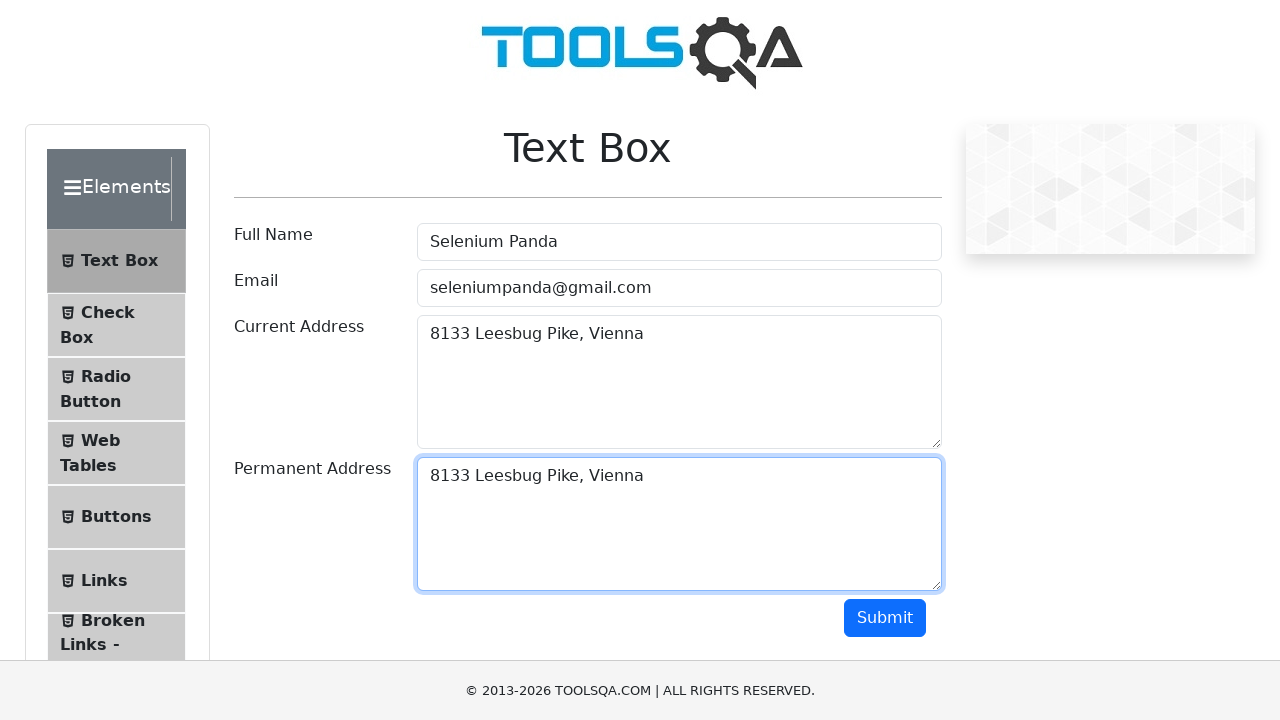

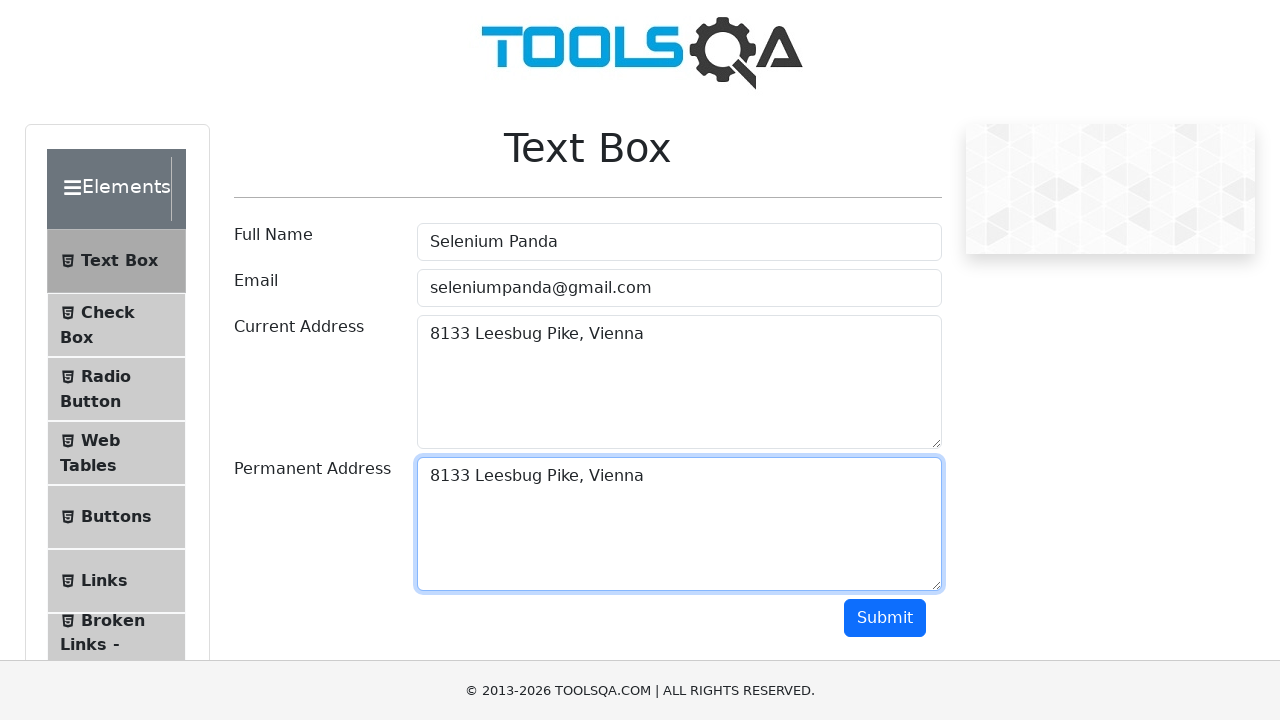